Navigates to the Rado watch company website and verifies it loads successfully

Starting URL: https://www.rado.com/

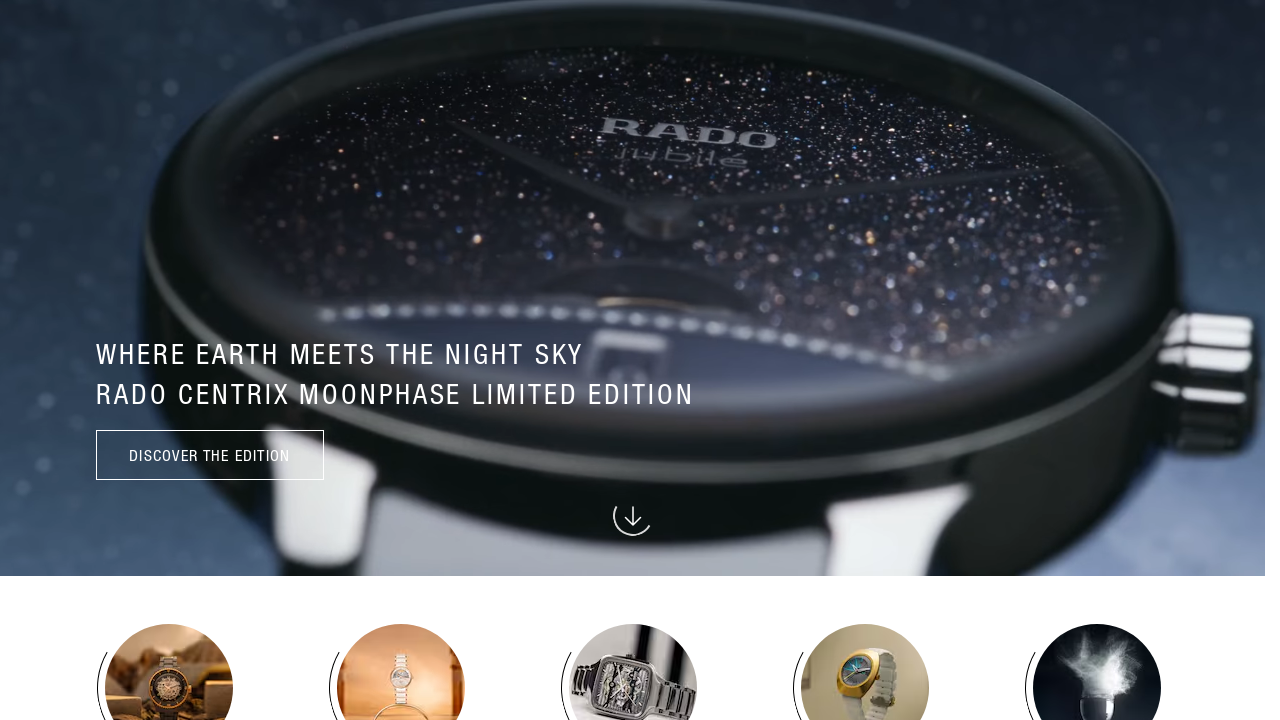

Waited for page to reach networkidle state
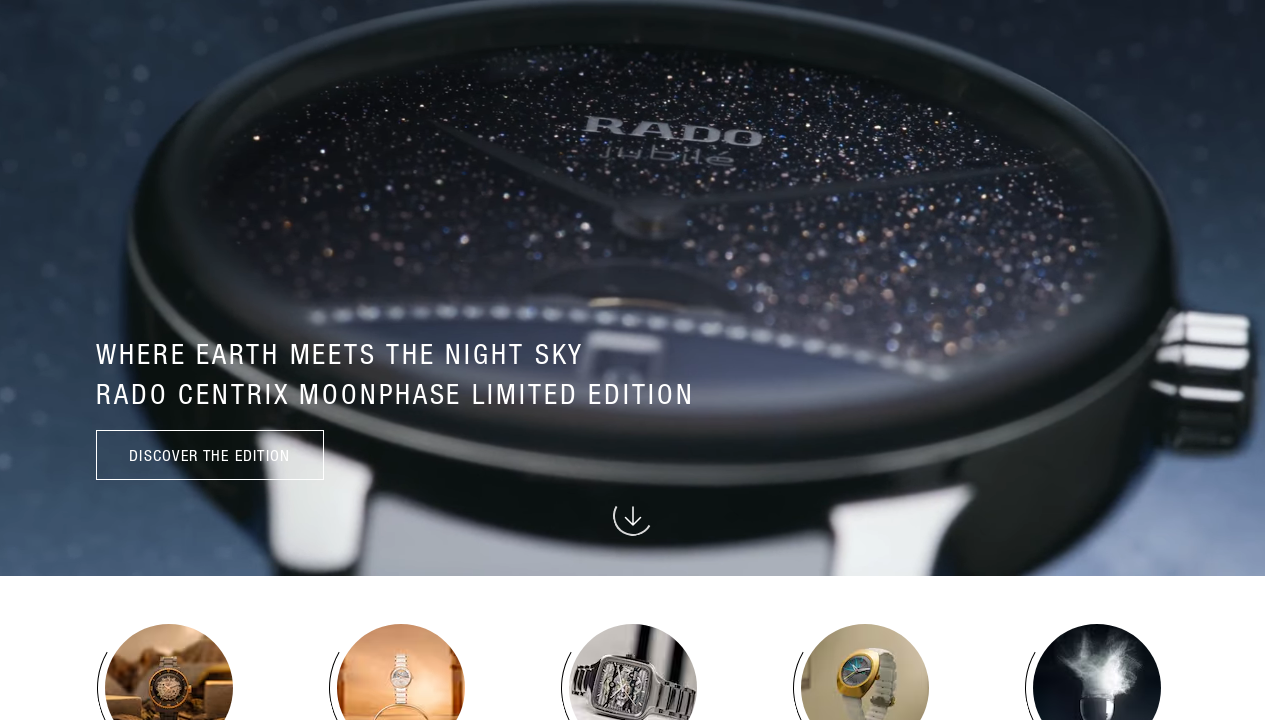

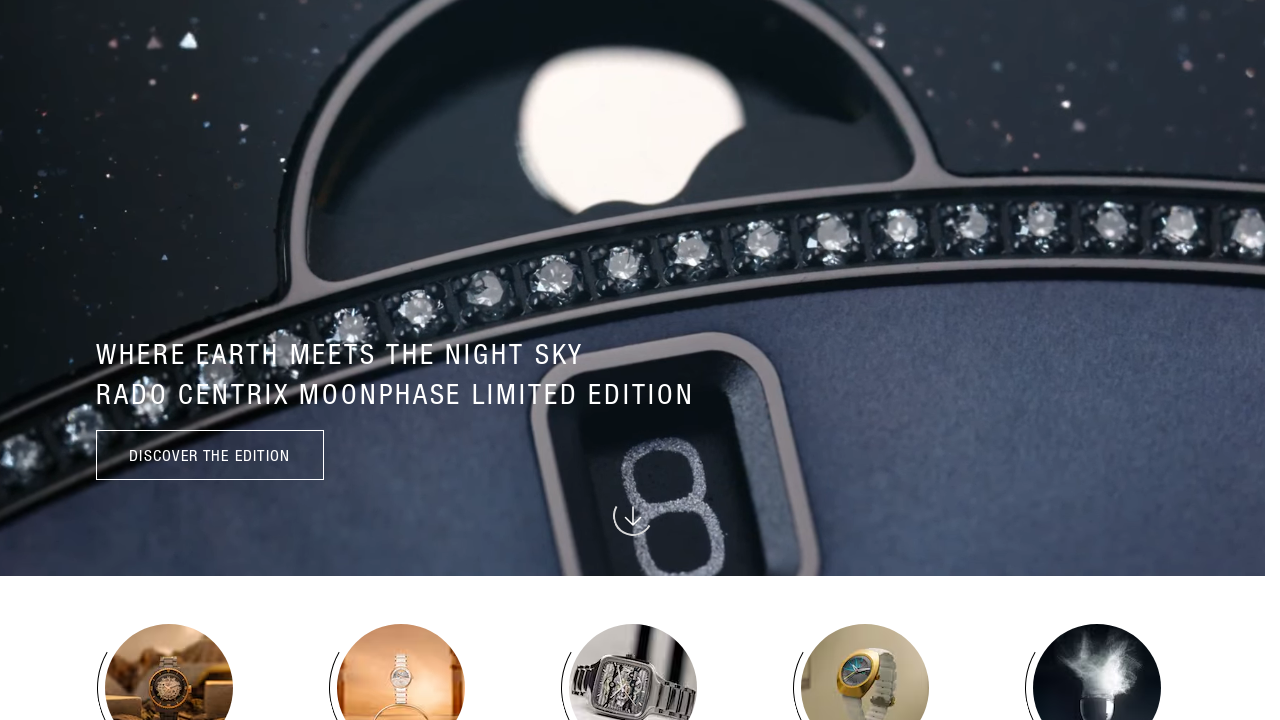